Verifies that a radio button is checked by default on a math problem page

Starting URL: http://suninjuly.github.io/math.html

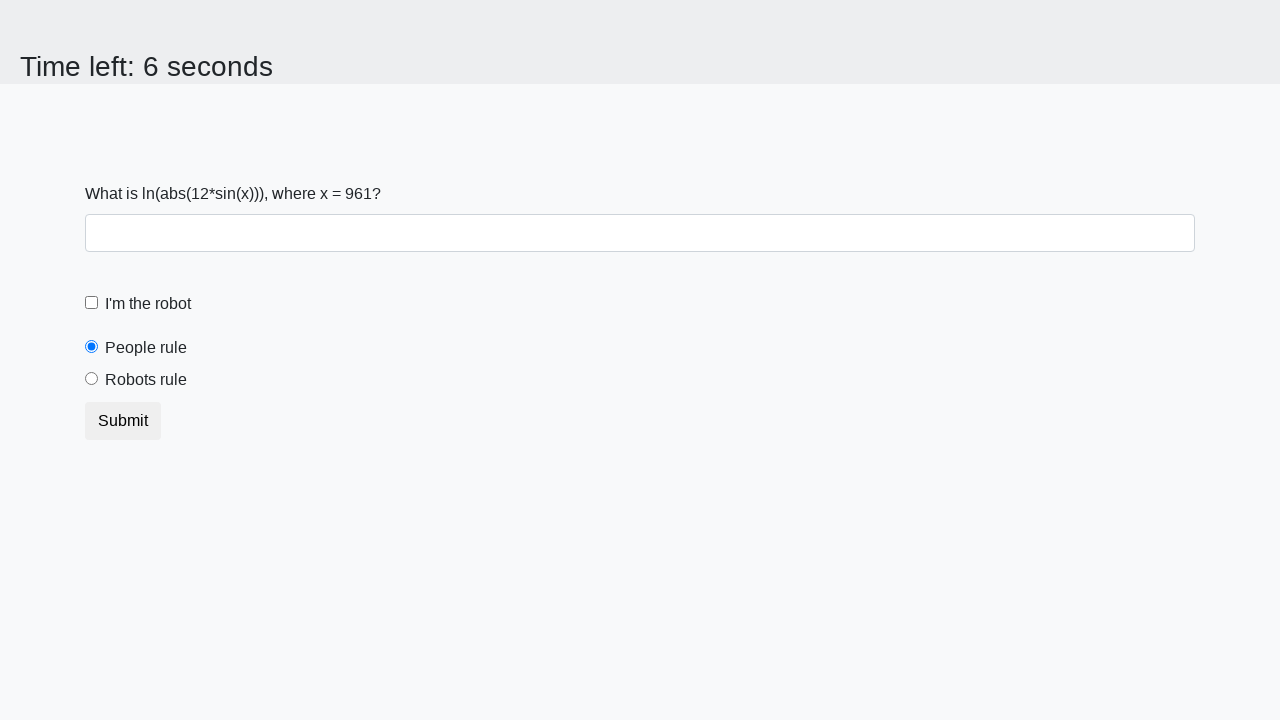

Located the people radio button element
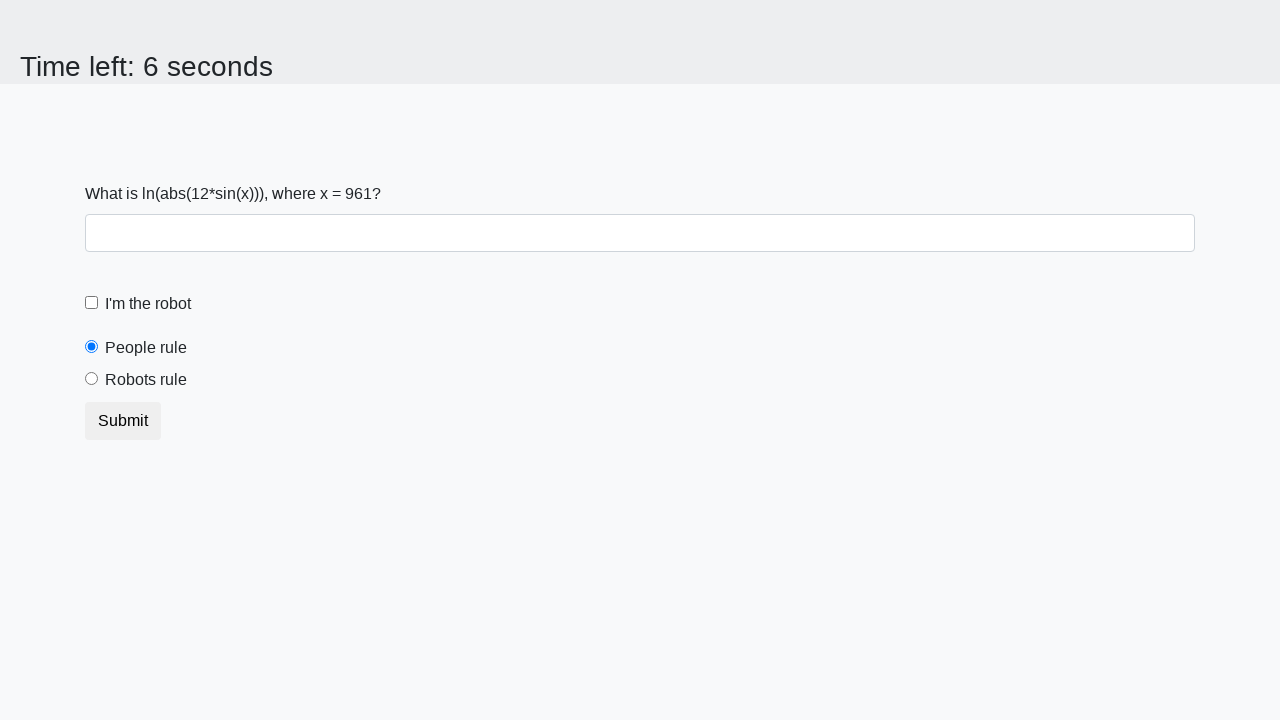

Checked if people radio button is selected
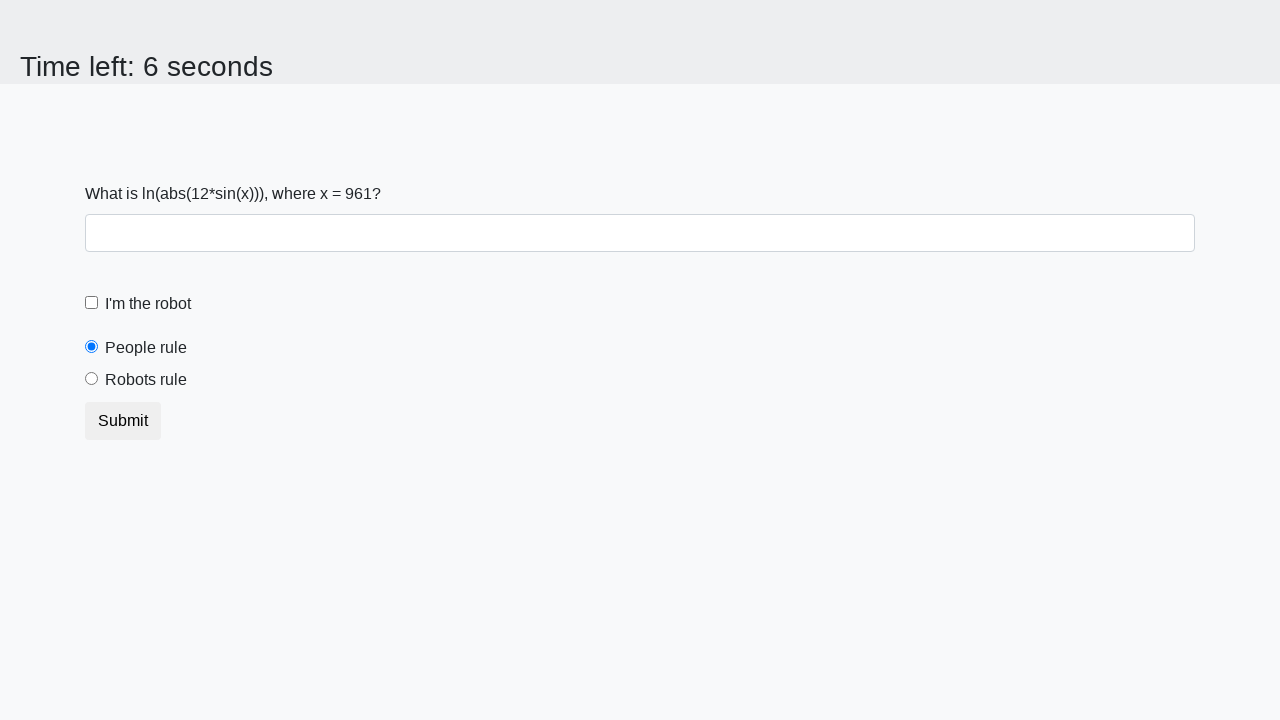

Verified that people radio button is checked by default
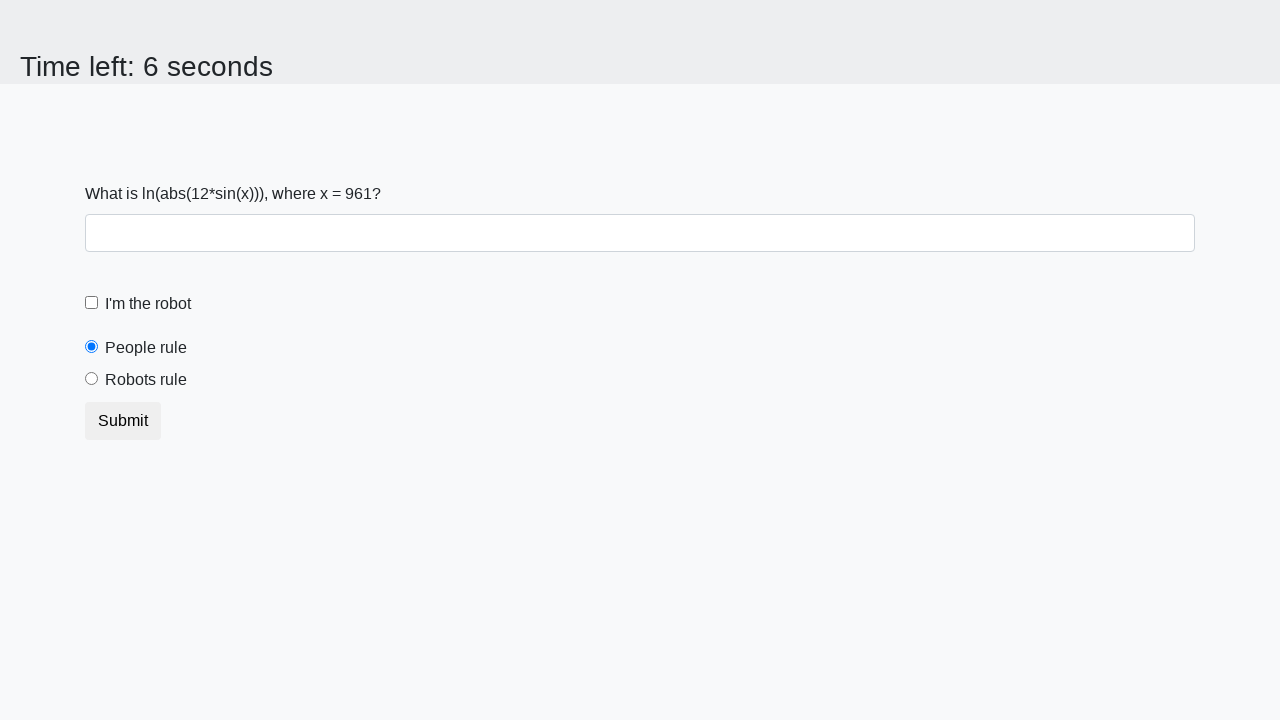

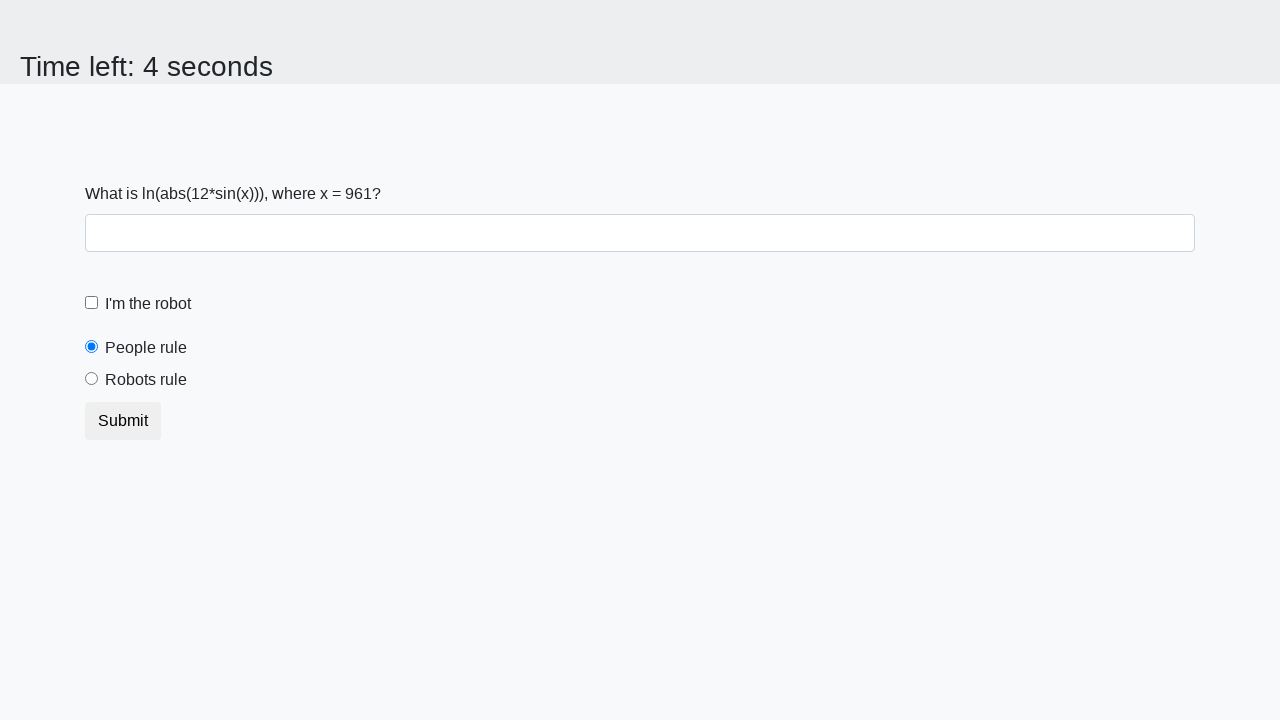